Tests jQuery UI custom dropdown selection functionality by selecting different values from number, speed, and salutation dropdowns

Starting URL: https://jqueryui.com/resources/demos/selectmenu/default.html

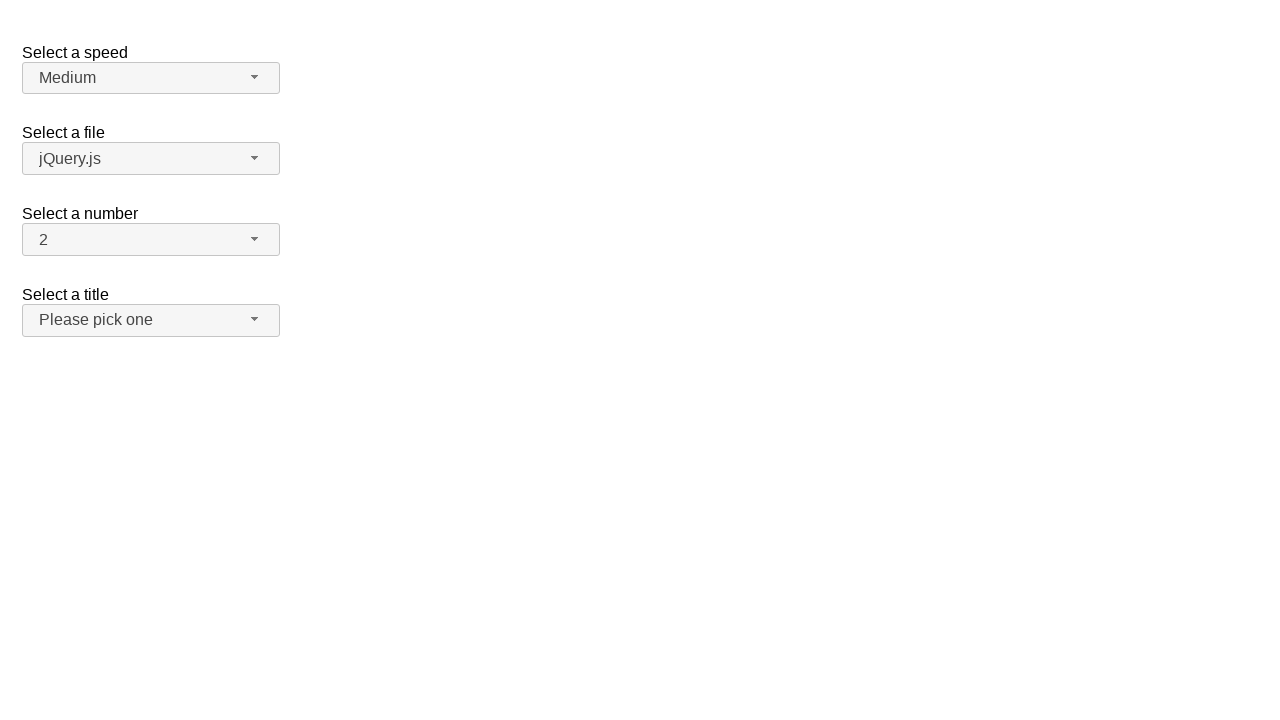

Clicked number dropdown button at (151, 240) on span#number-button
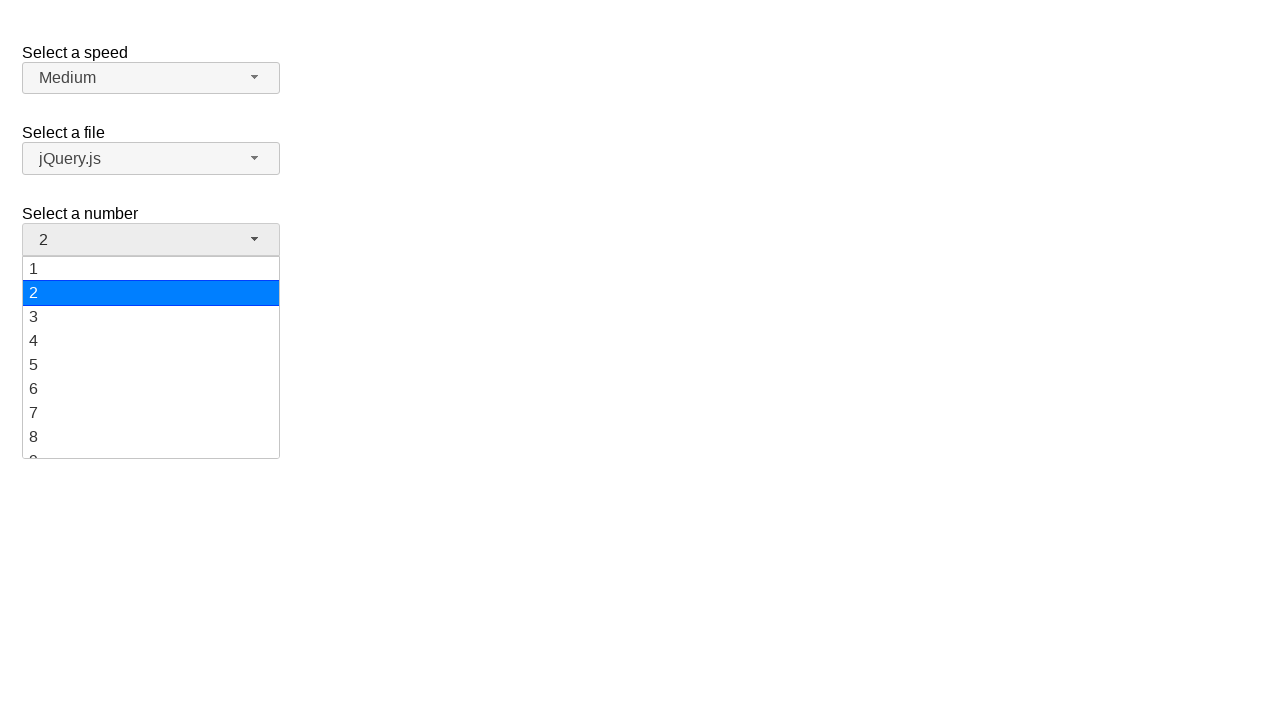

Number dropdown menu loaded
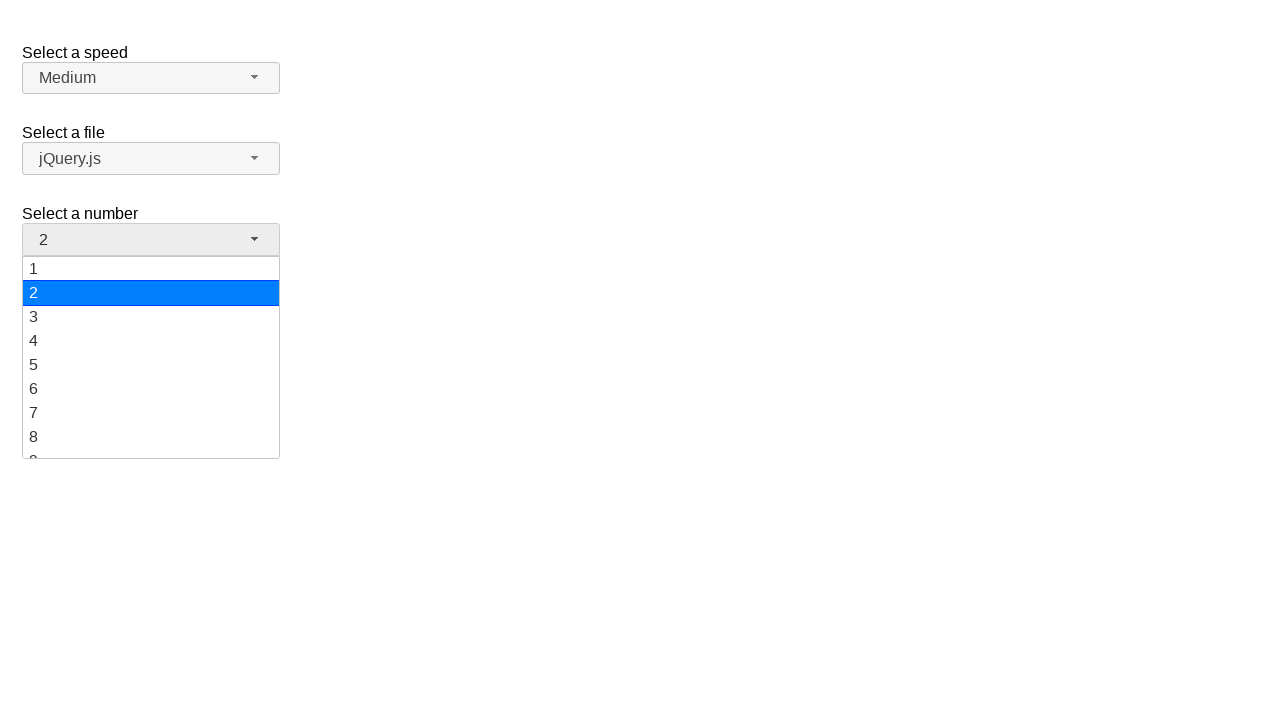

Retrieved all number dropdown items
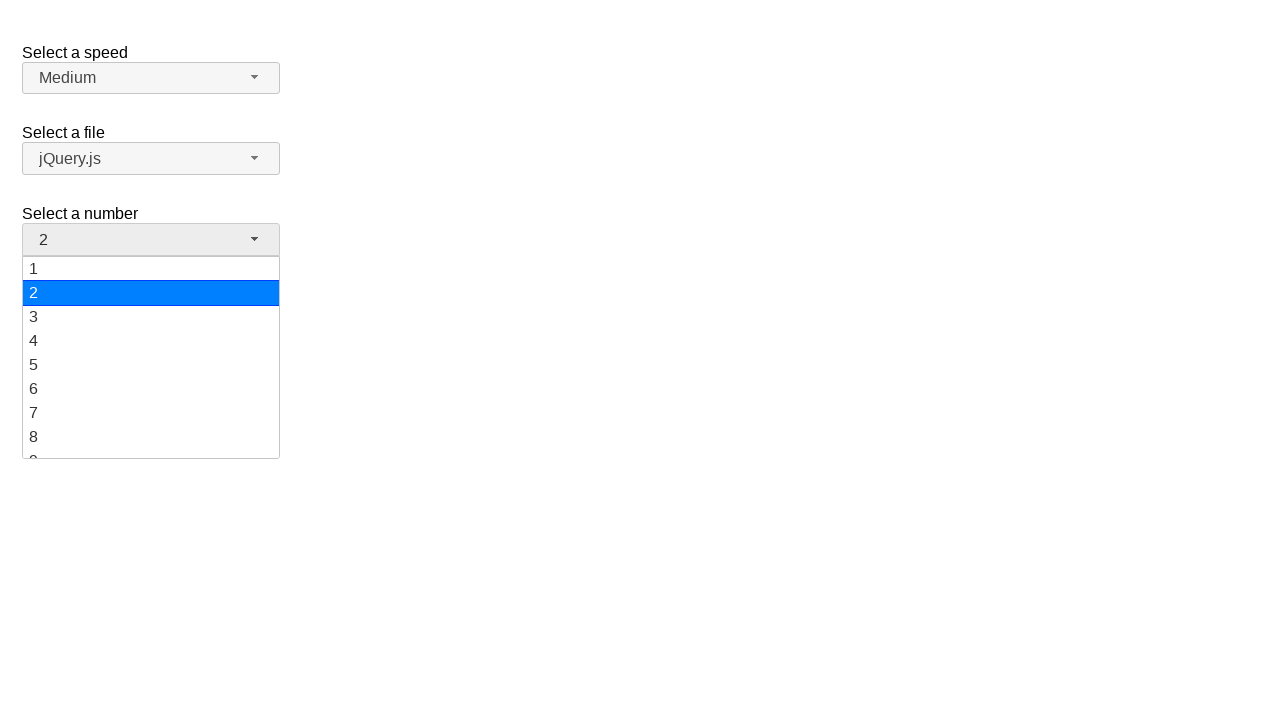

Selected value '19' from number dropdown
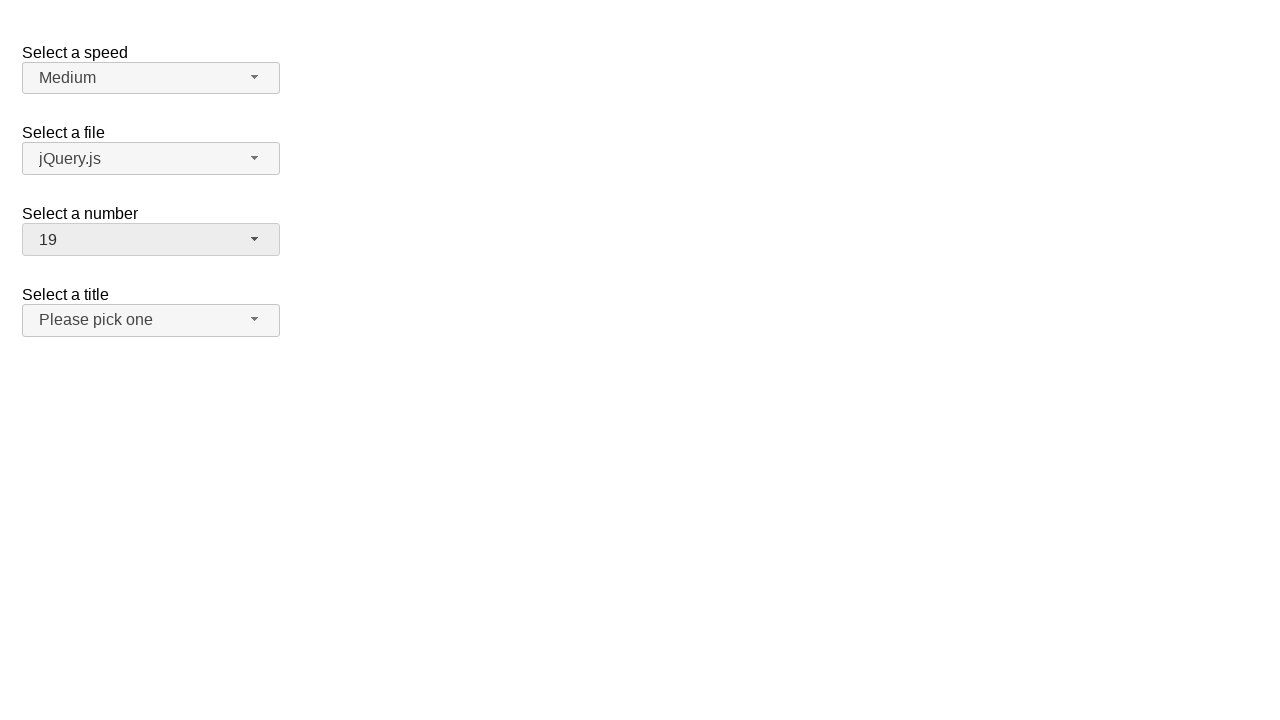

Clicked number dropdown button at (151, 240) on span#number-button
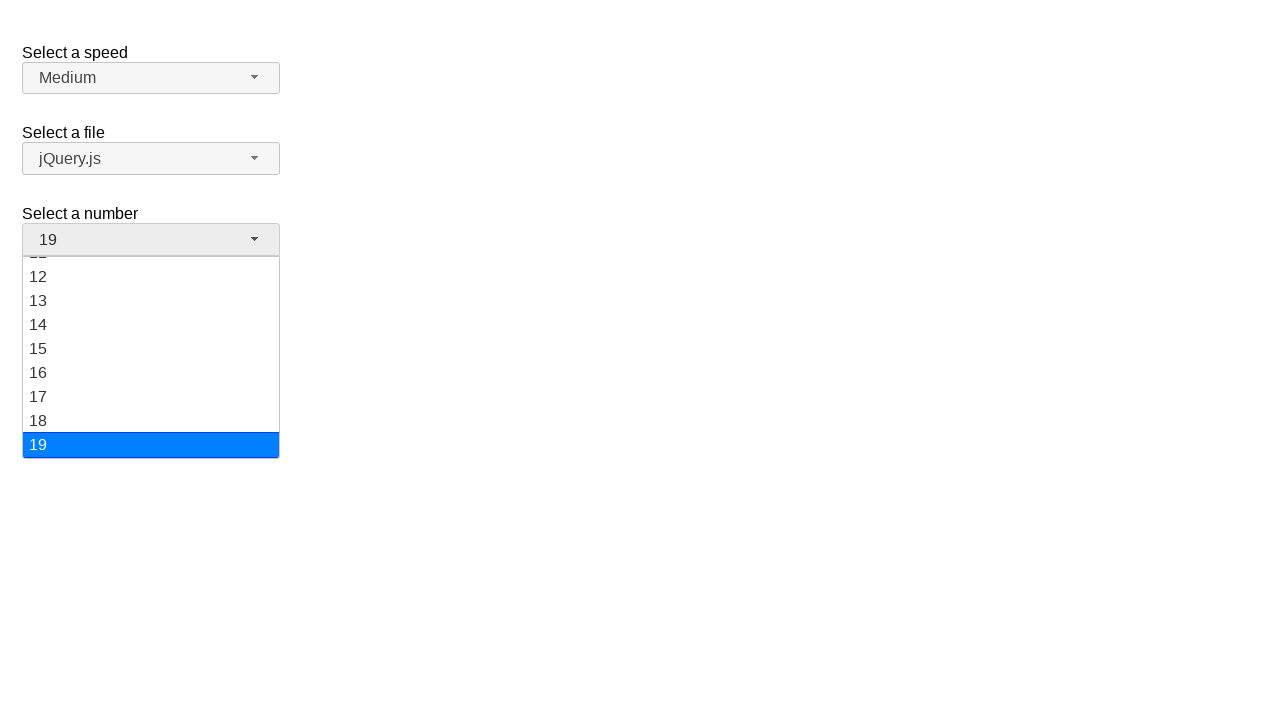

Number dropdown menu loaded
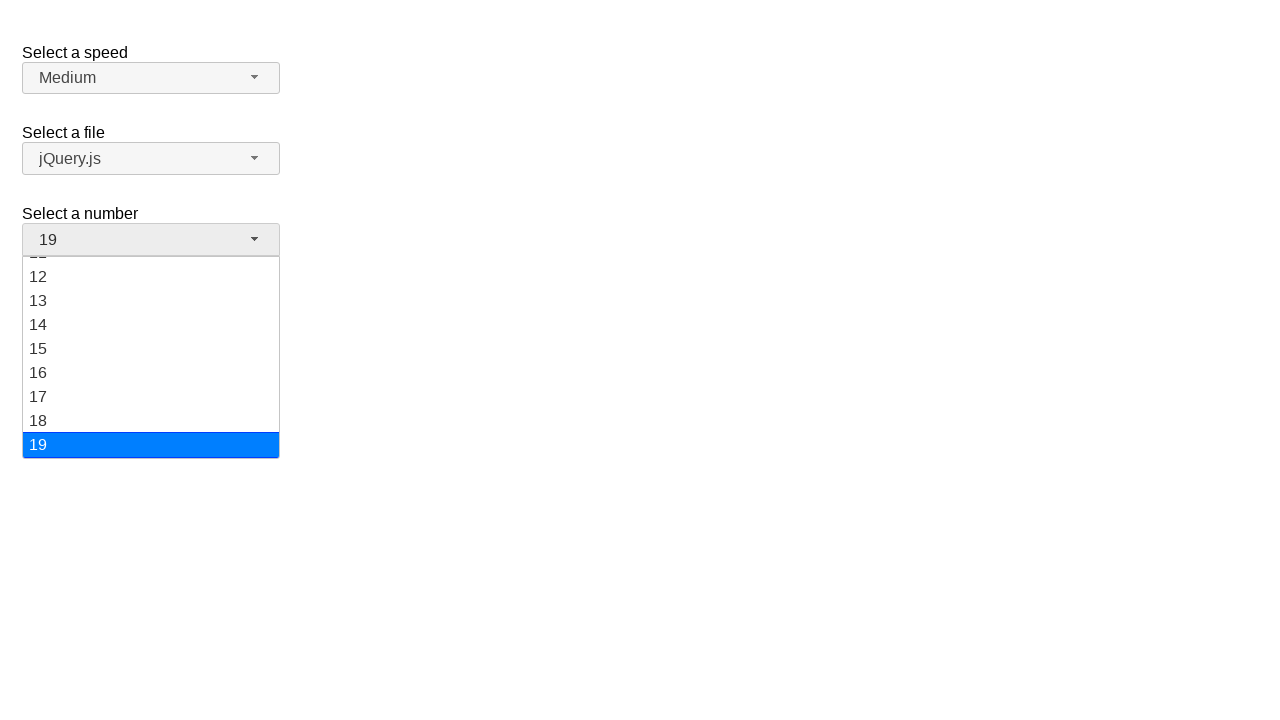

Retrieved all number dropdown items
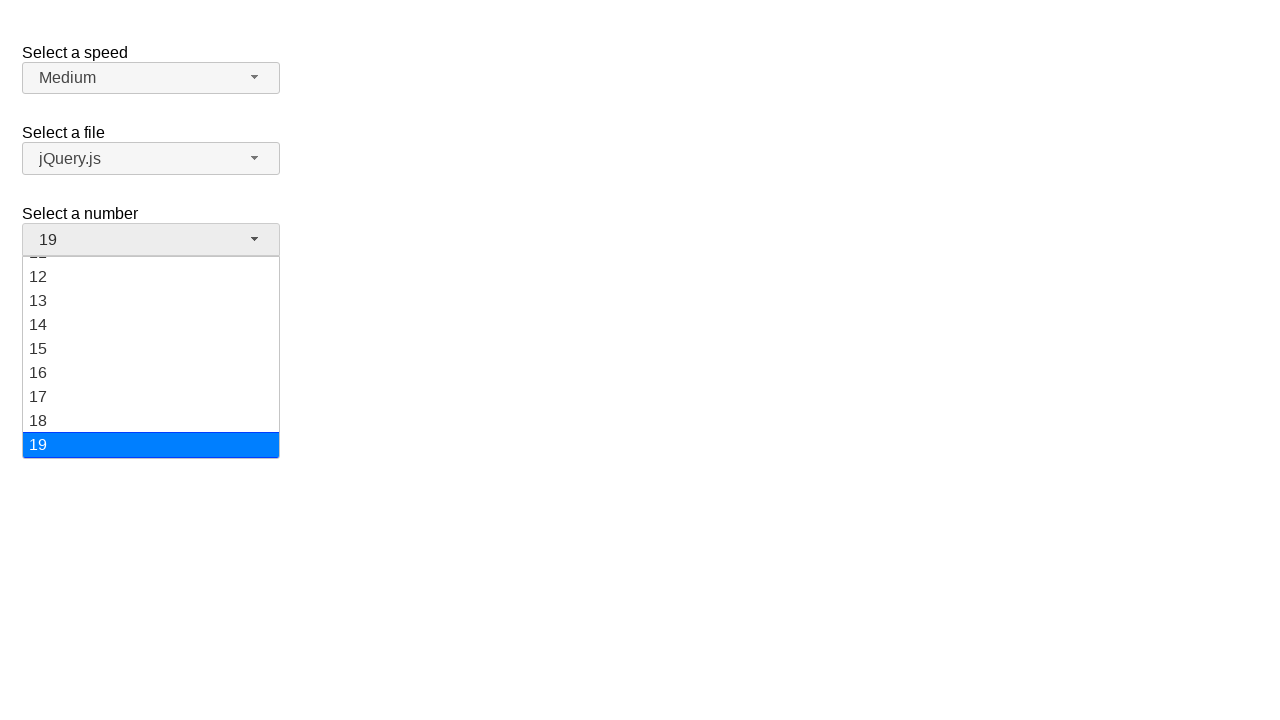

Selected value '7' from number dropdown
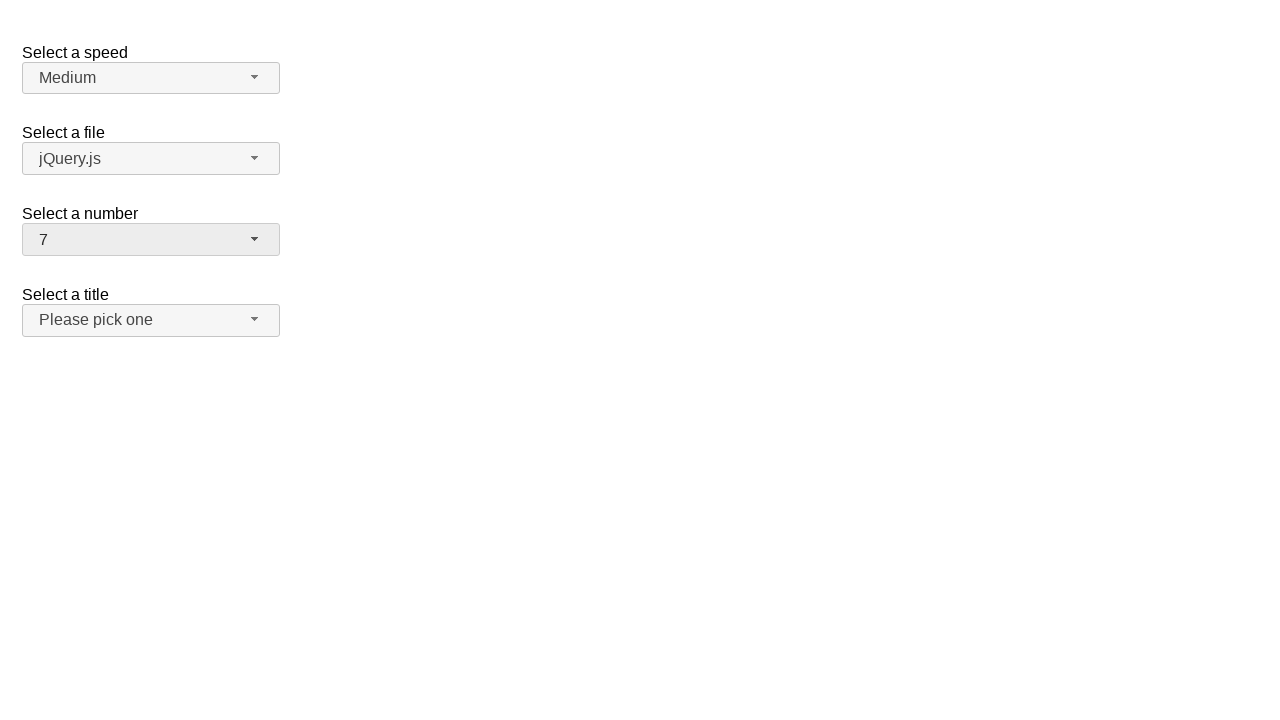

Clicked number dropdown button at (151, 240) on span#number-button
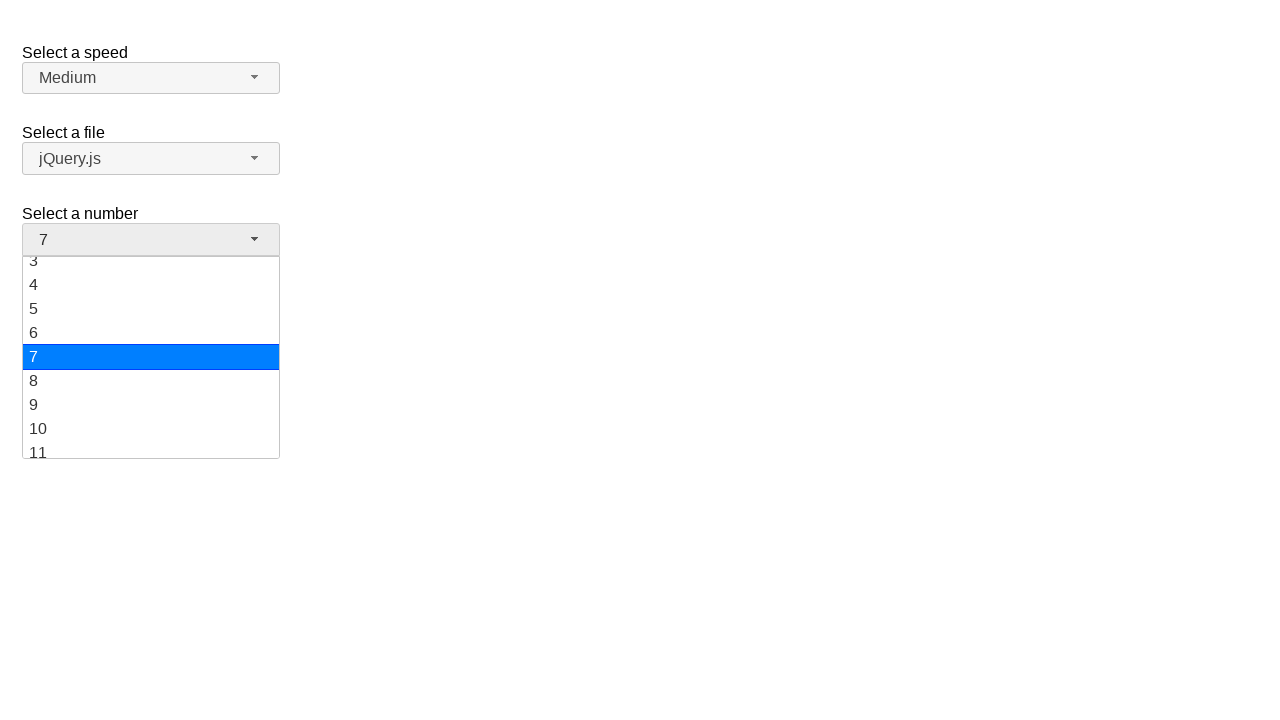

Number dropdown menu loaded
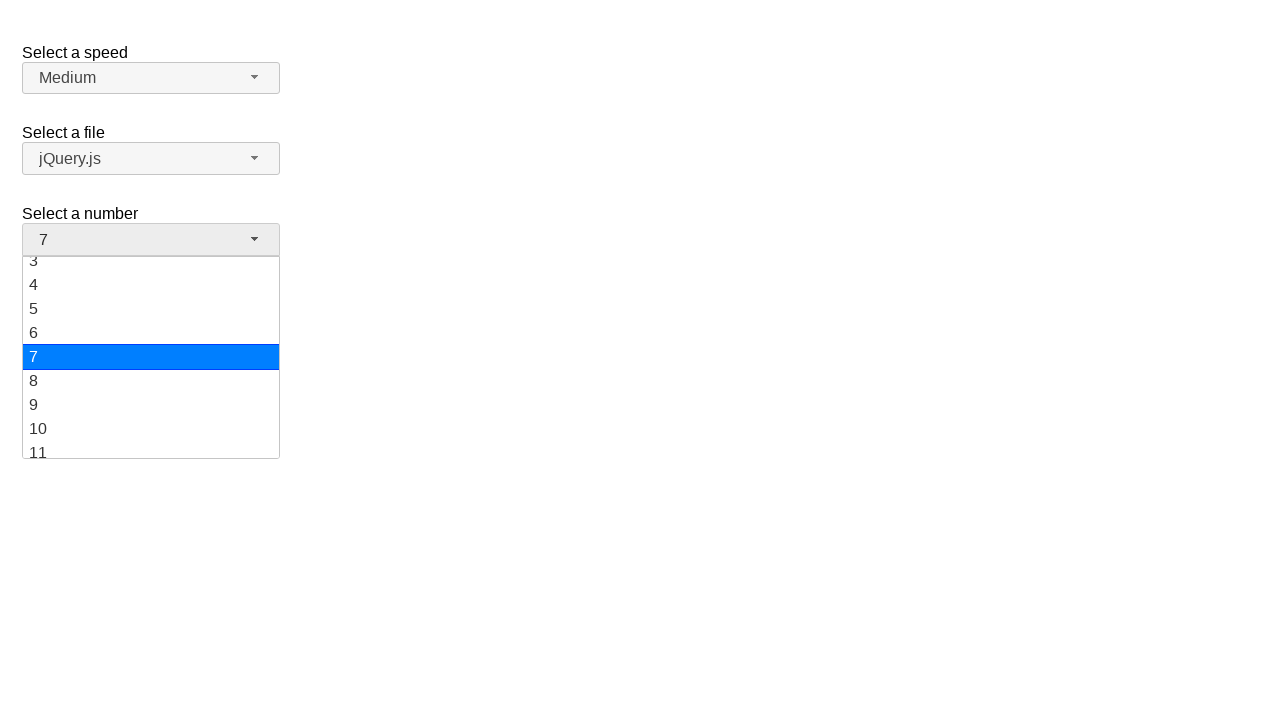

Retrieved all number dropdown items
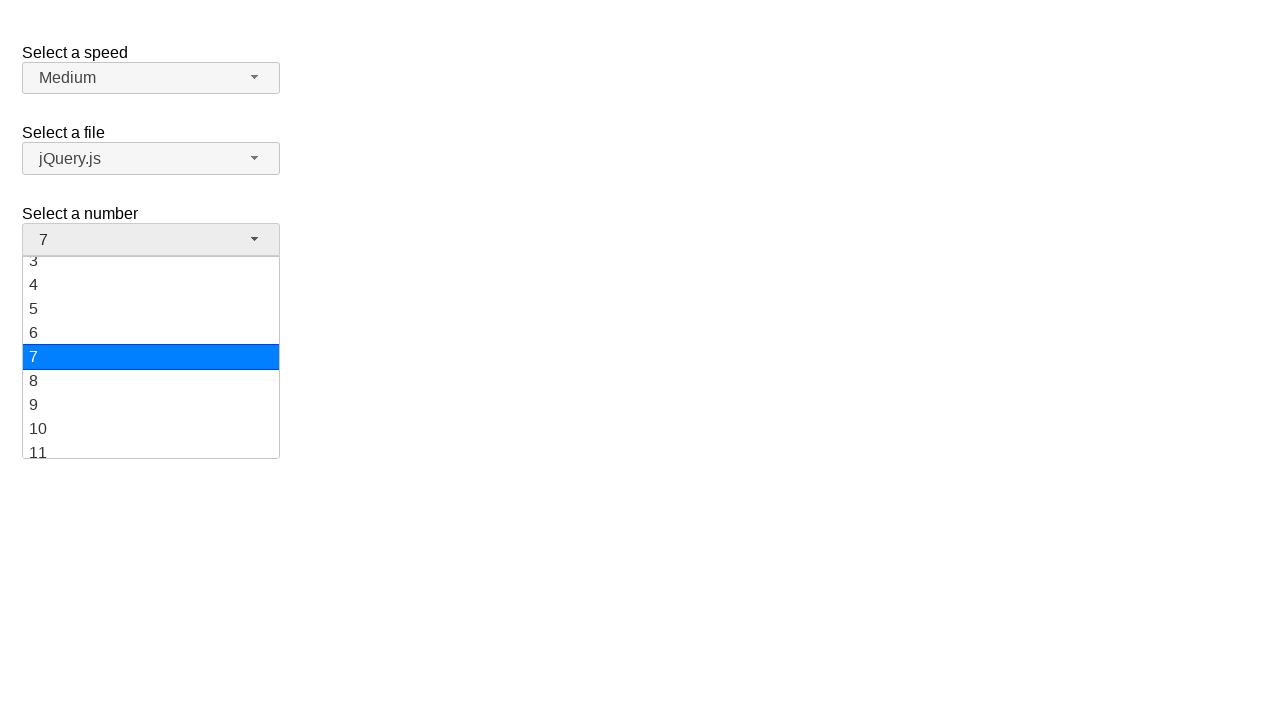

Selected value '5' from number dropdown
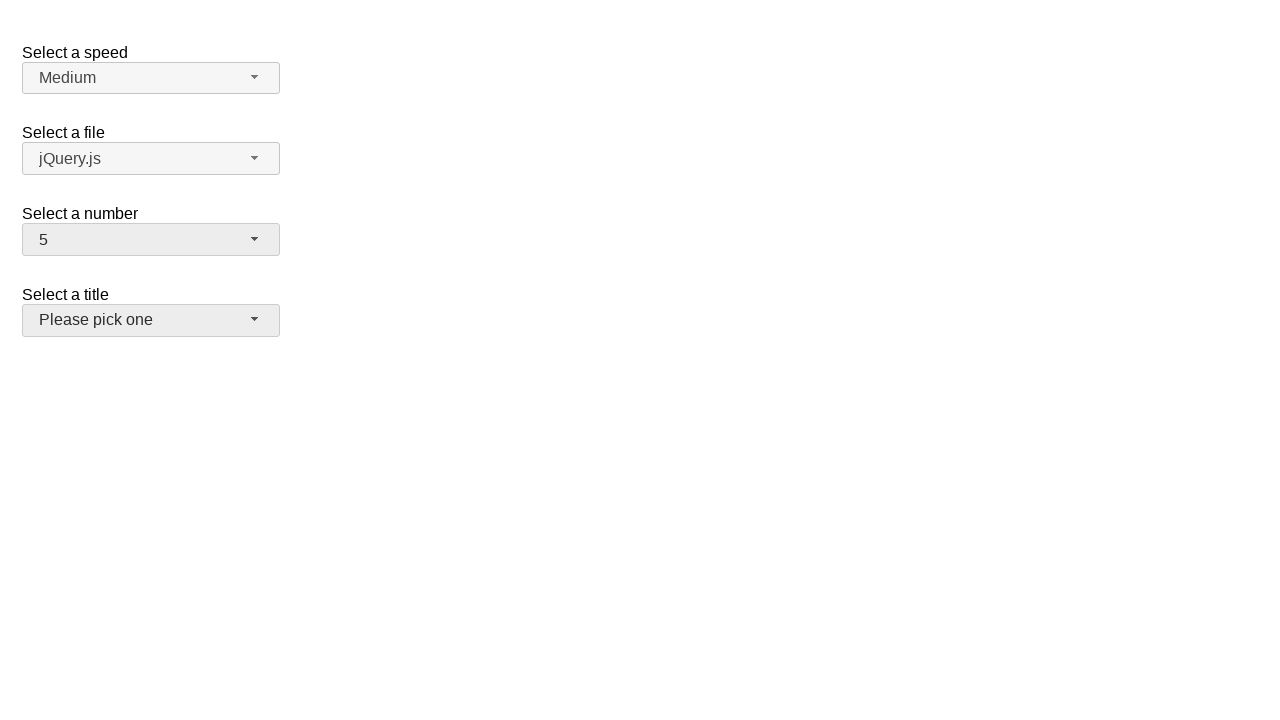

Clicked speed dropdown button at (151, 78) on span#speed-button
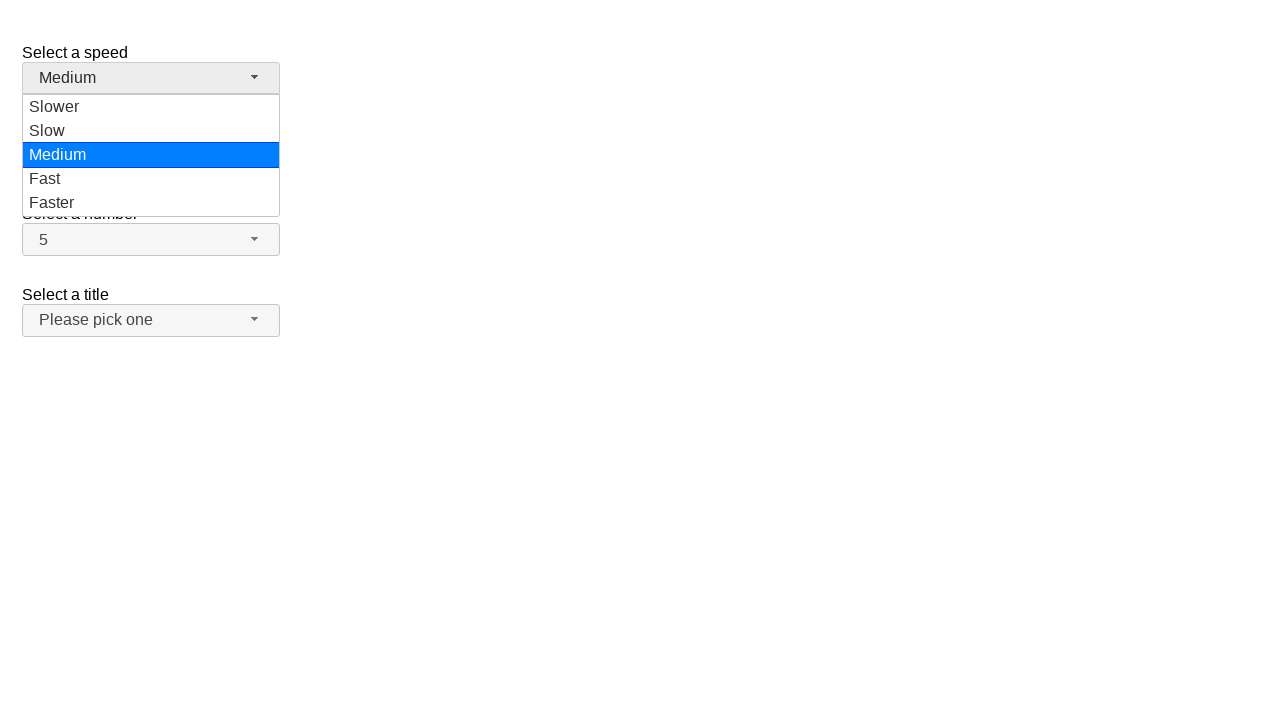

Speed dropdown menu loaded
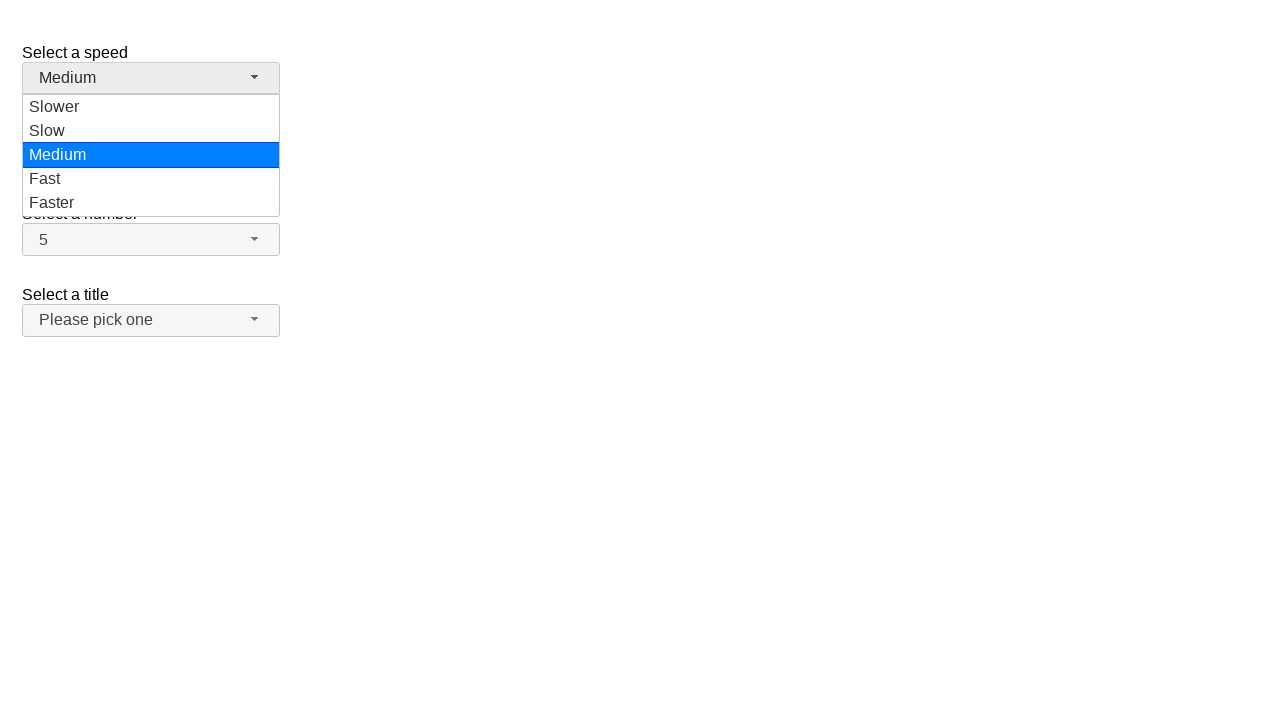

Retrieved all speed dropdown items
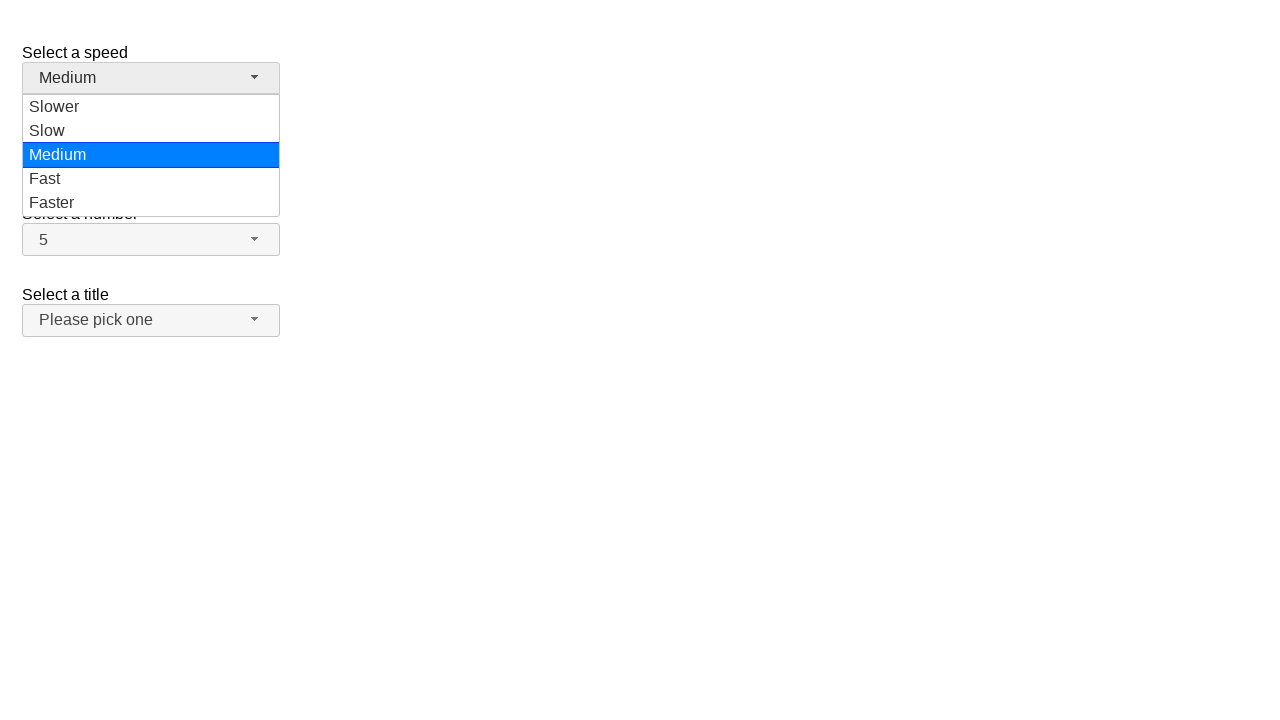

Selected value 'Fast' from speed dropdown
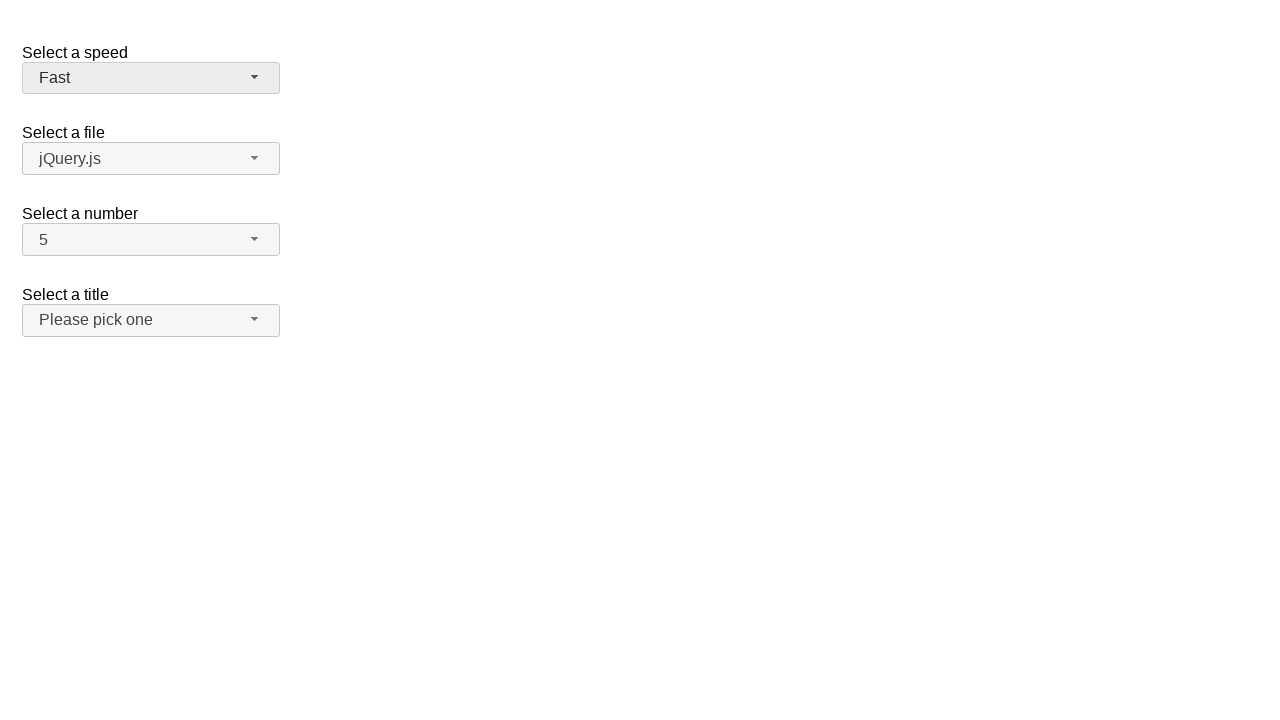

Clicked speed dropdown button at (151, 78) on span#speed-button
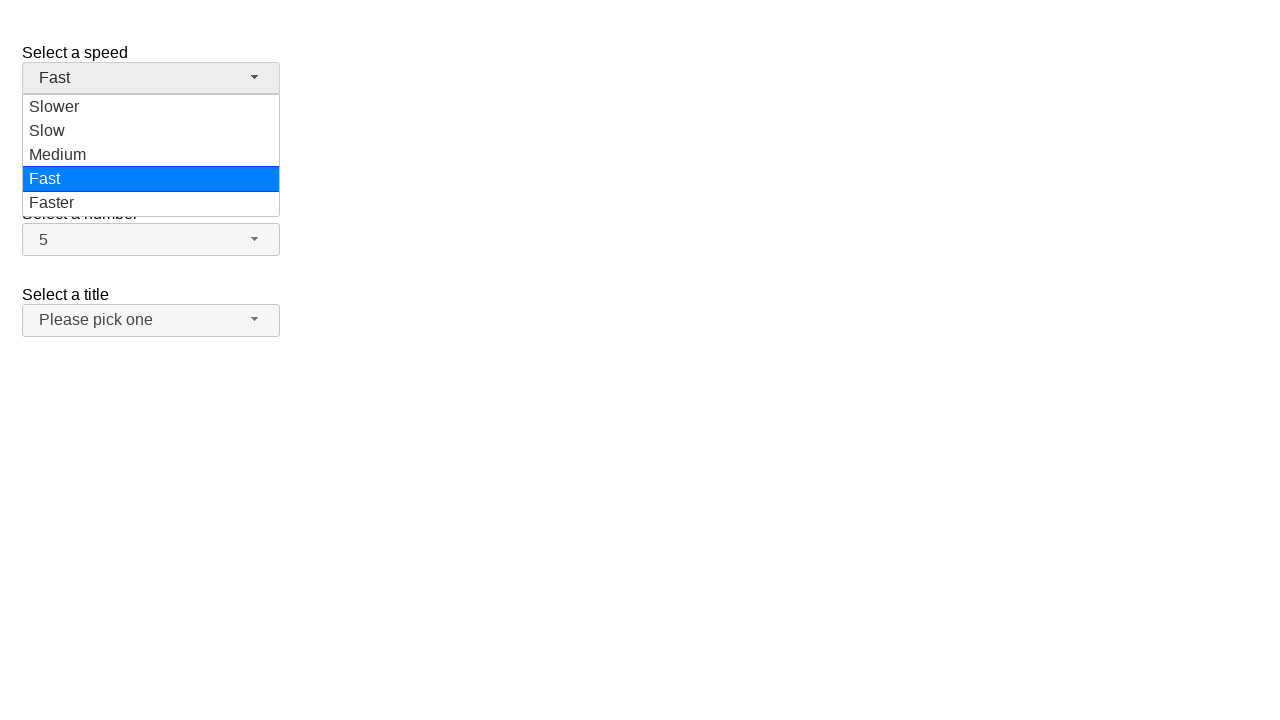

Speed dropdown menu loaded
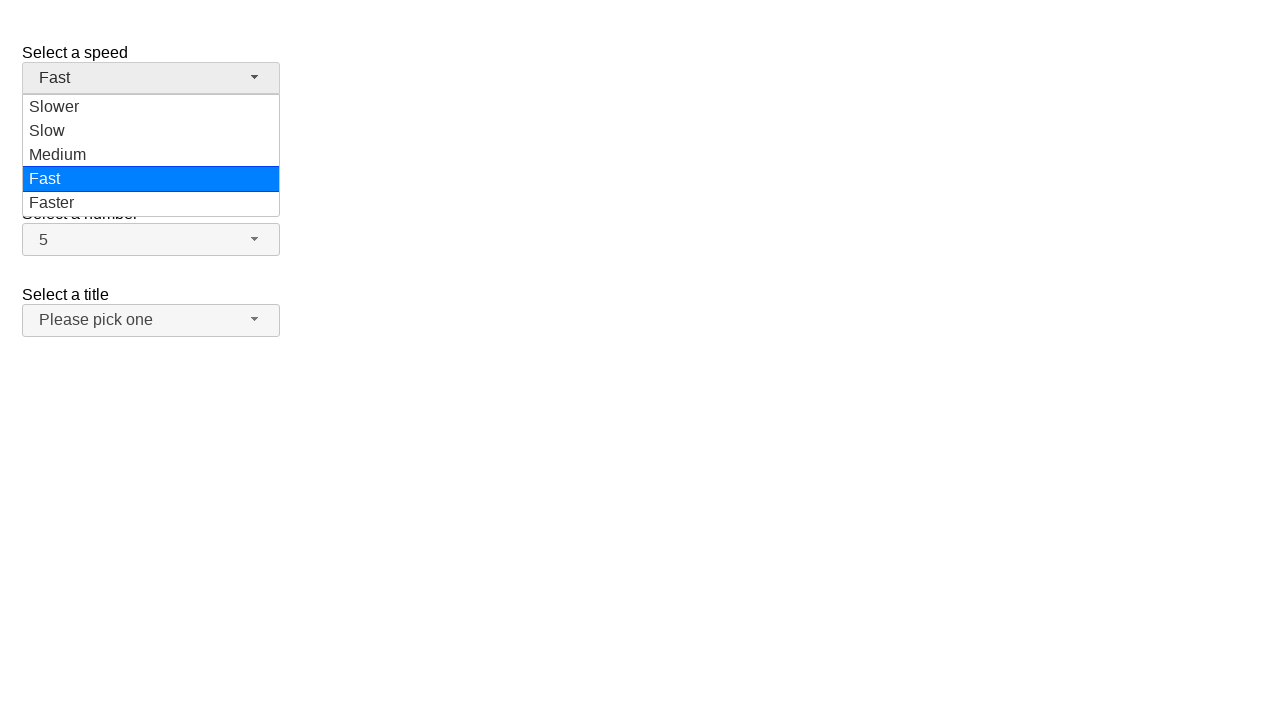

Retrieved all speed dropdown items
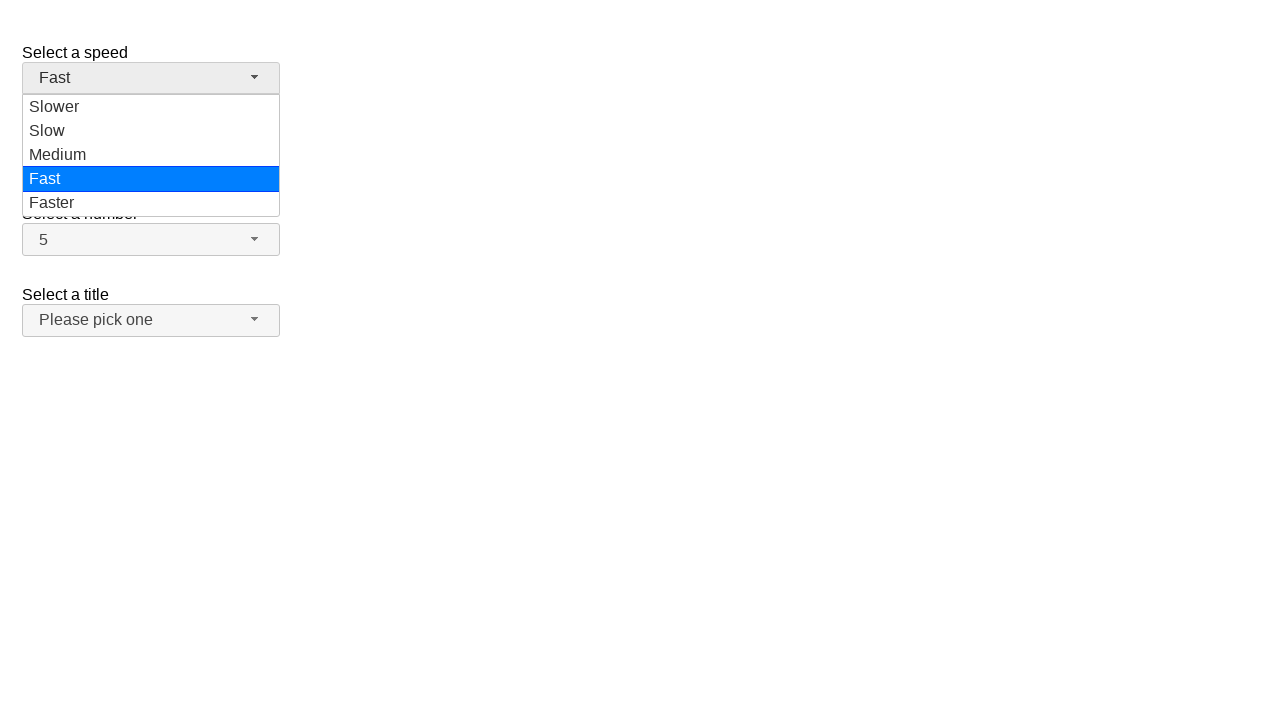

Selected value 'Slow' from speed dropdown
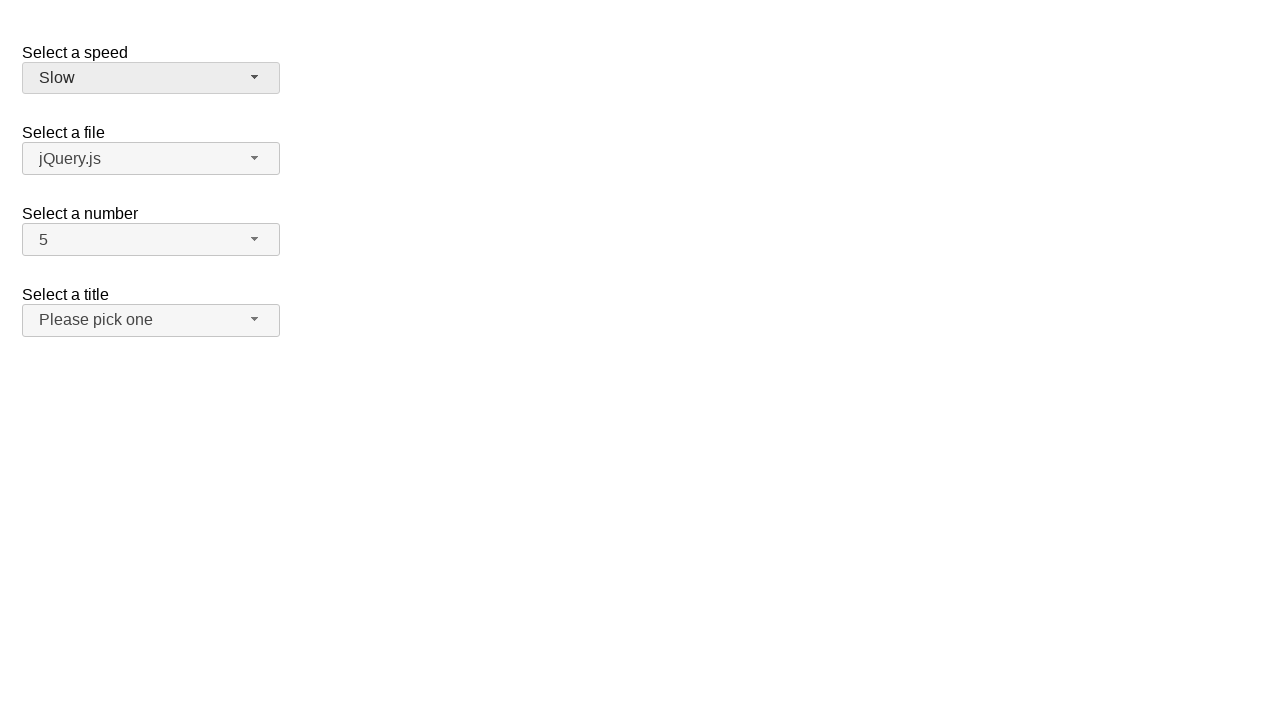

Clicked salutation dropdown button at (151, 320) on span#salutation-button
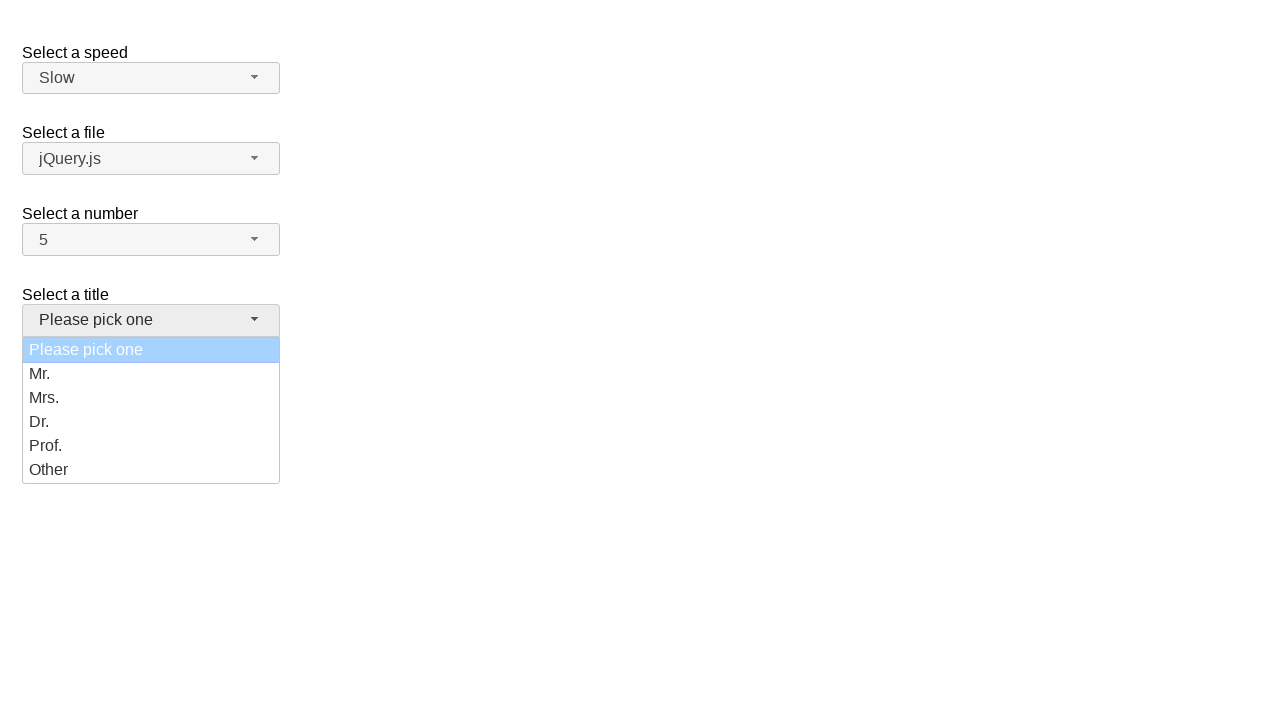

Salutation dropdown menu loaded
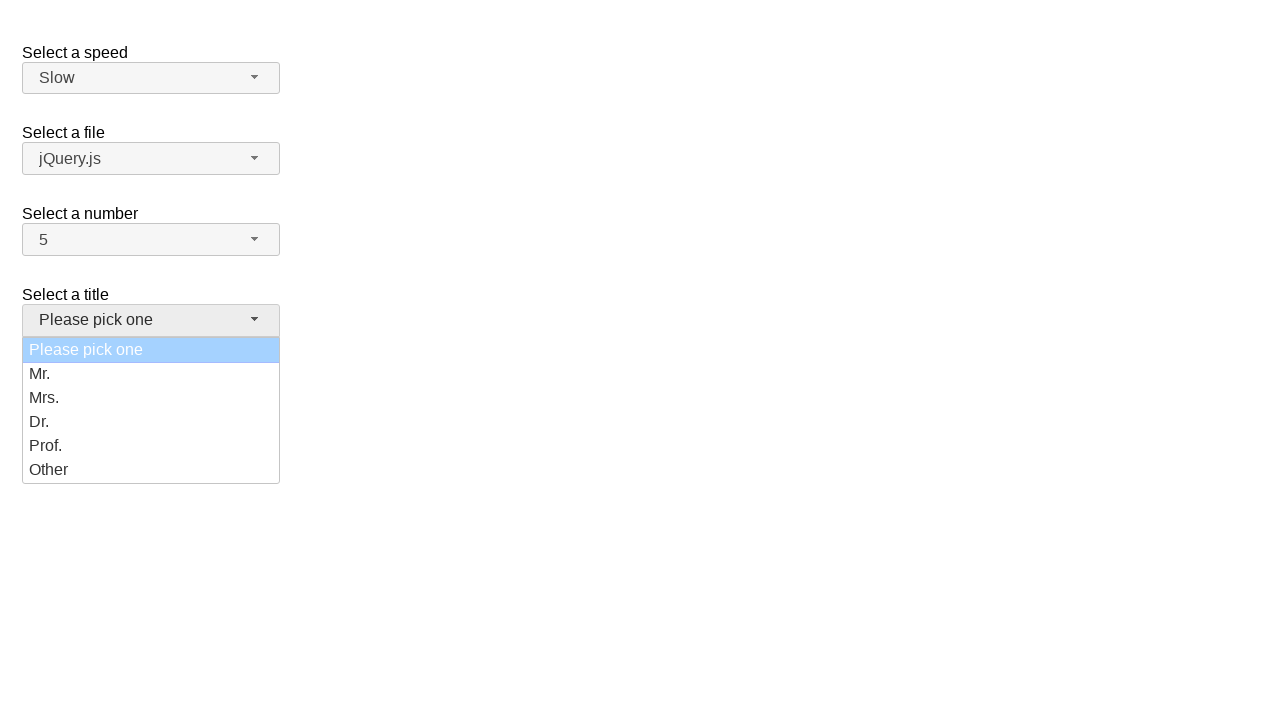

Retrieved all salutation dropdown items
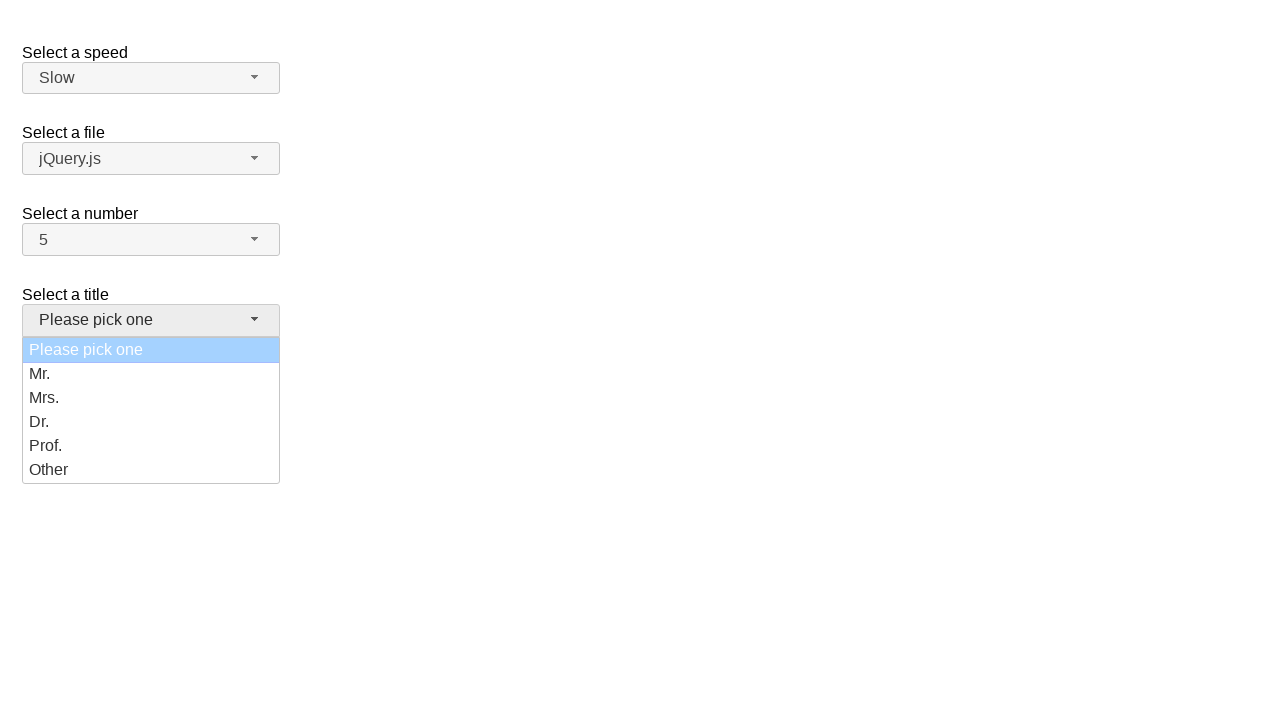

Selected value 'Mrs.' from salutation dropdown
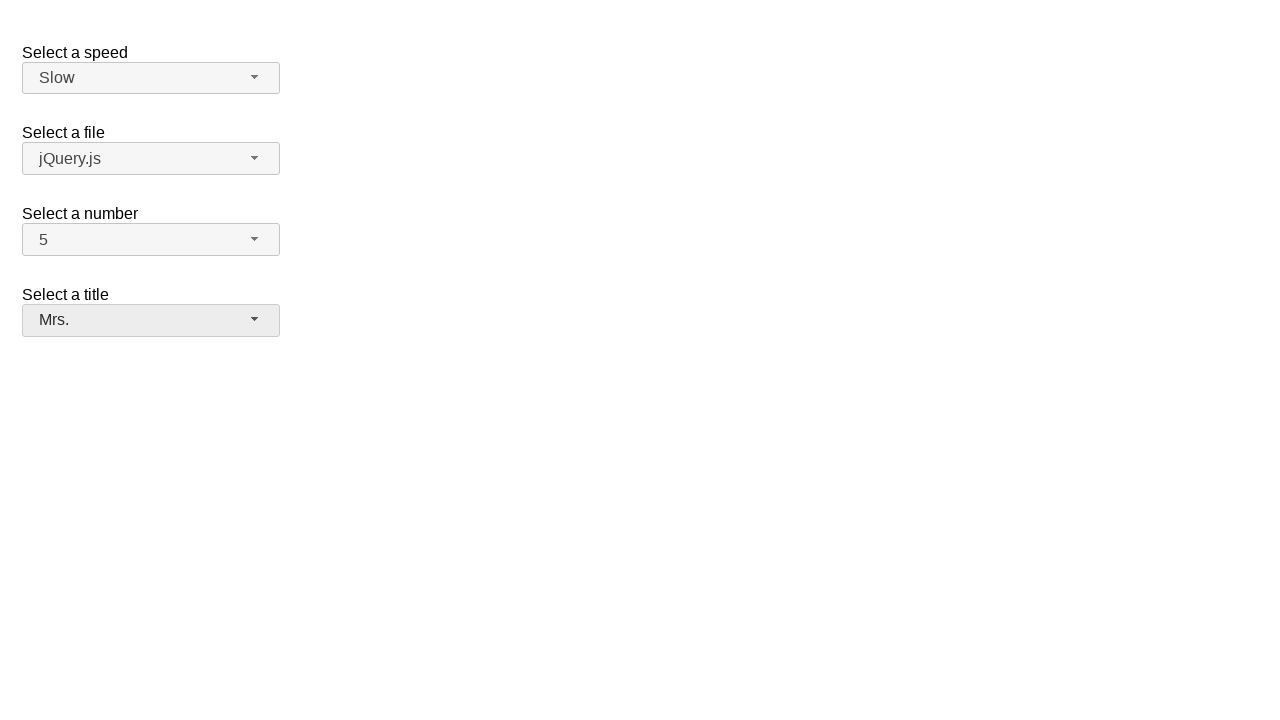

Clicked salutation dropdown button at (151, 320) on span#salutation-button
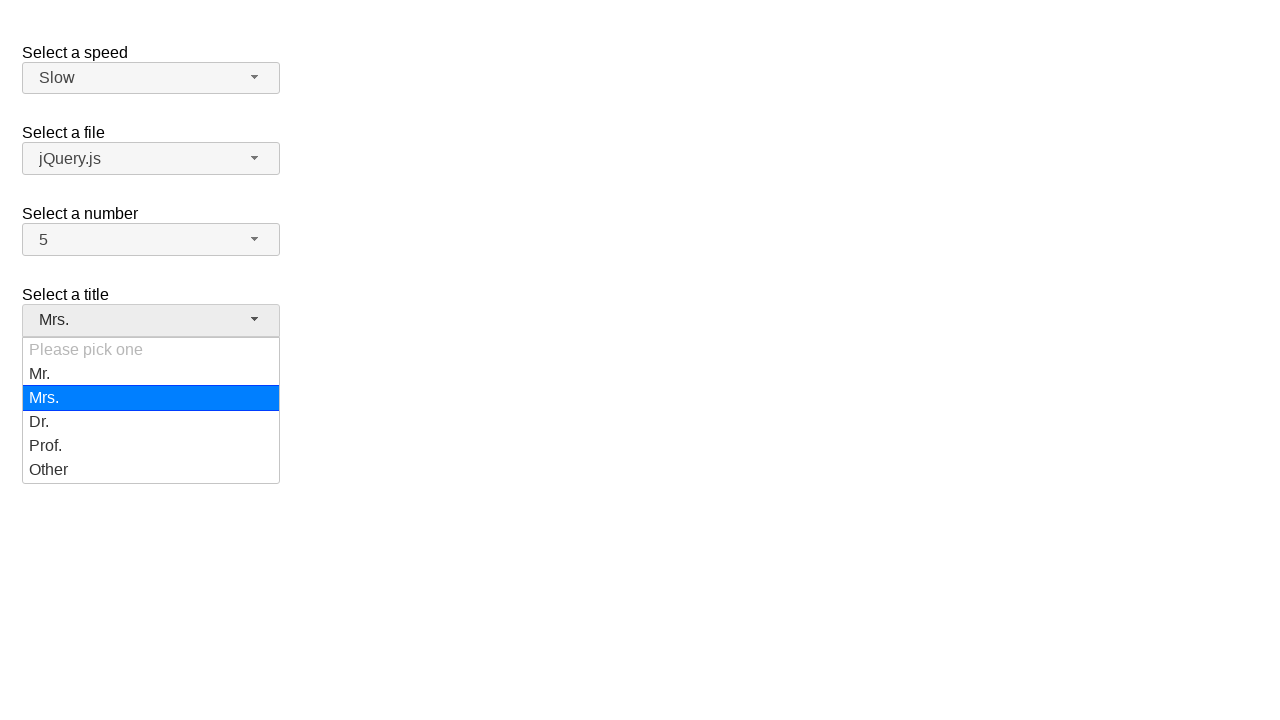

Salutation dropdown menu loaded
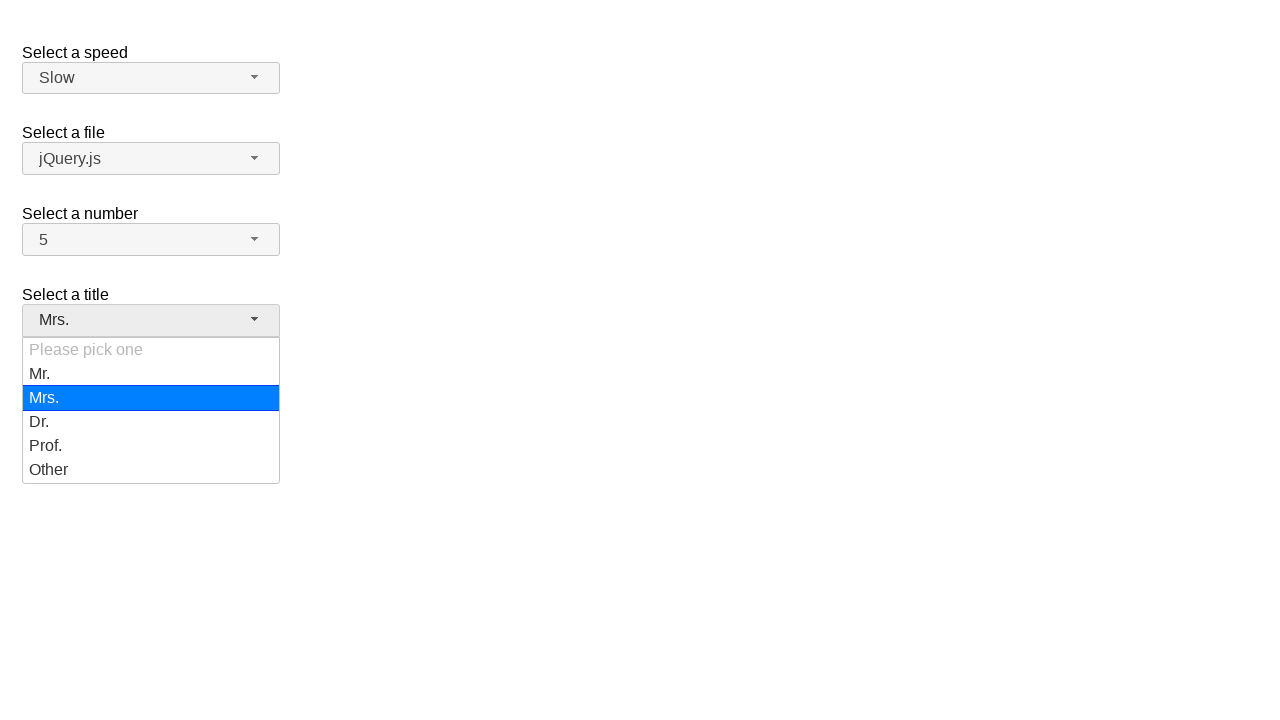

Retrieved all salutation dropdown items
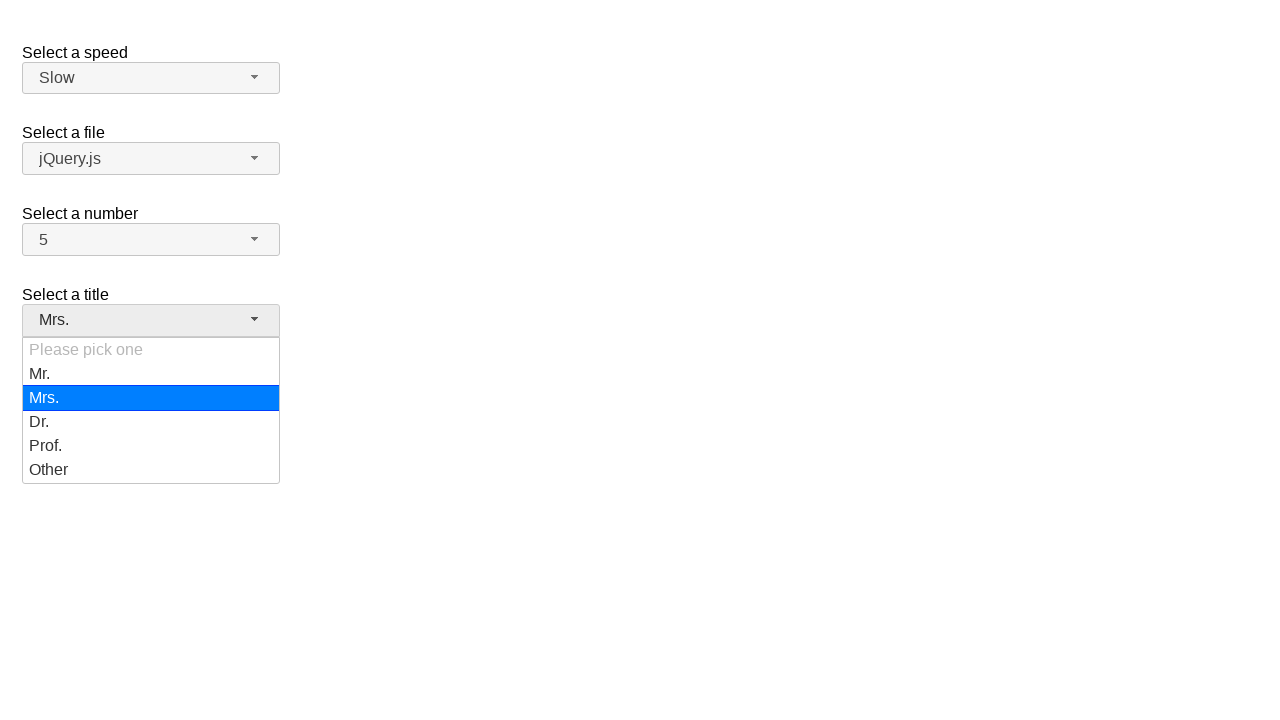

Selected value 'Mr.' from salutation dropdown
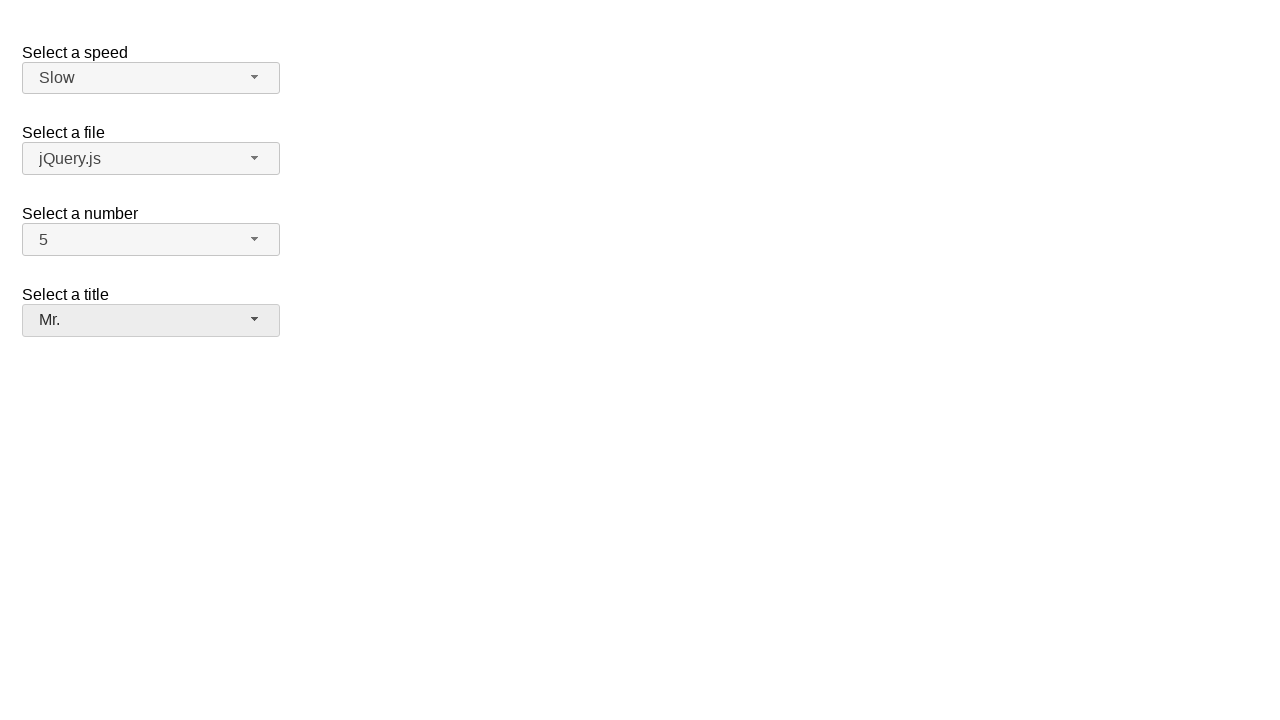

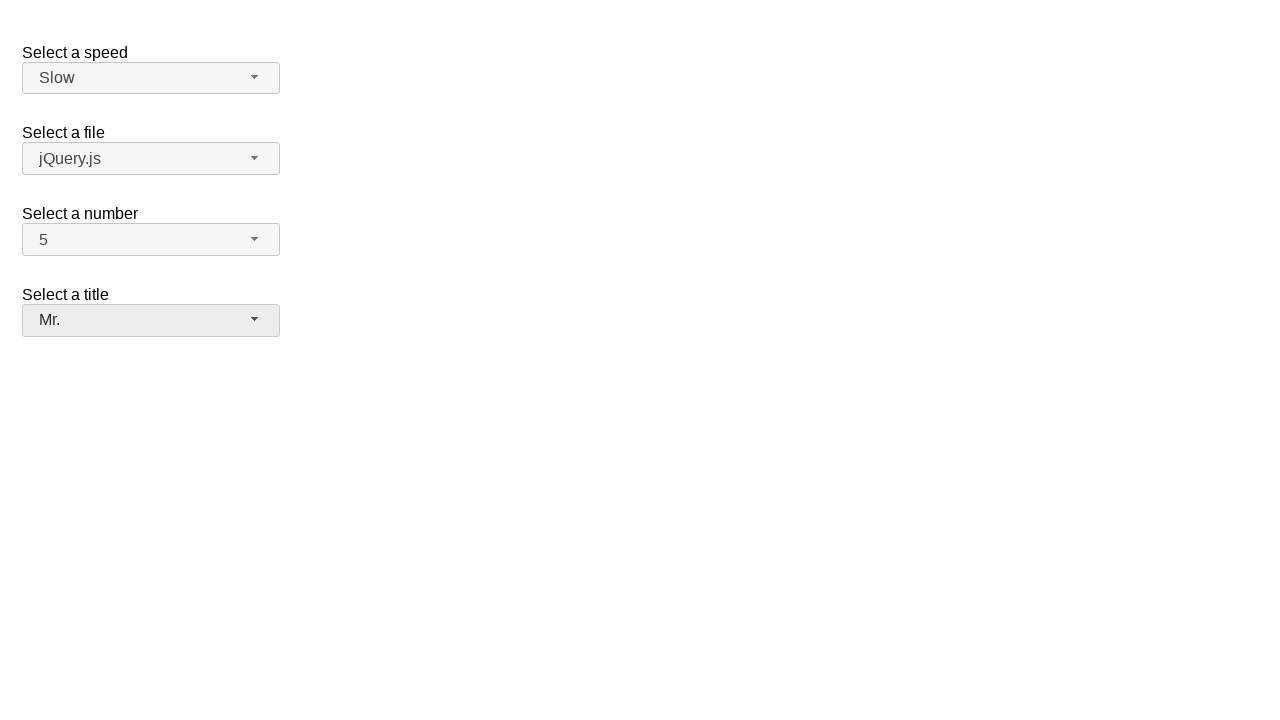